Tests various UI interactions on the-internet.herokuapp.com including adding/removing elements, toggling checkboxes, and clicking context menu areas

Starting URL: https://the-internet.herokuapp.com/

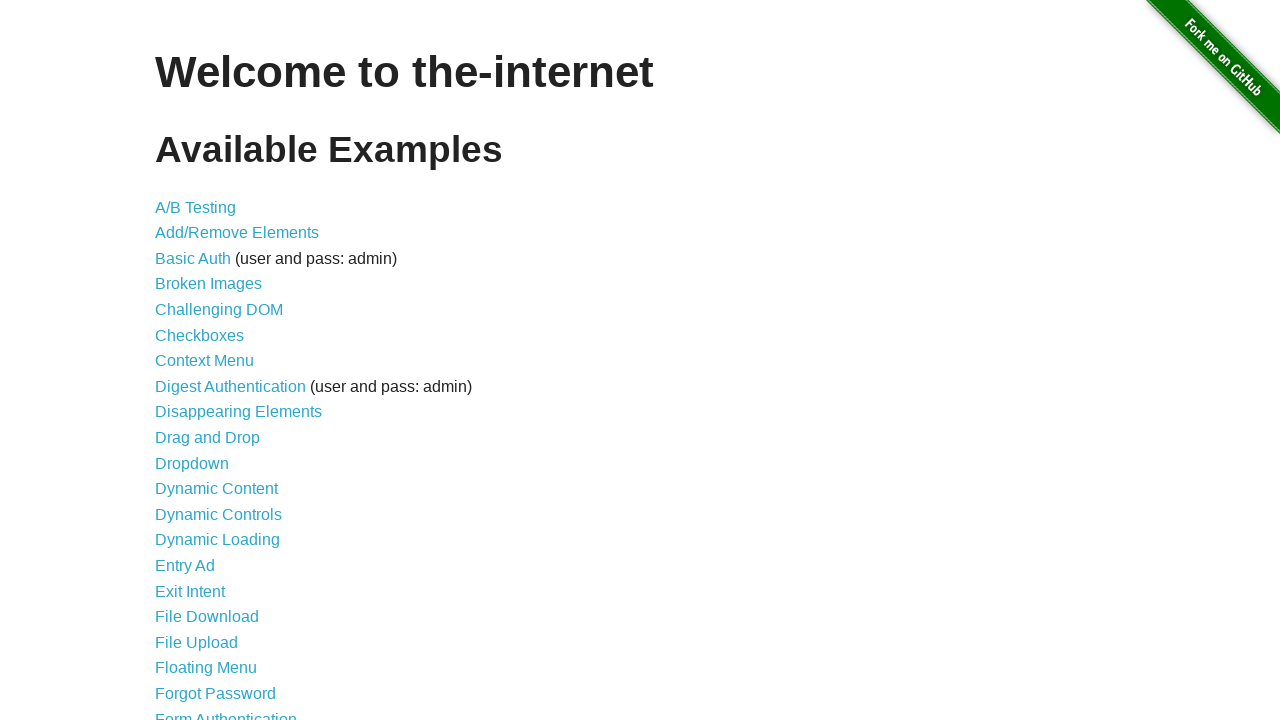

Navigated to add/remove elements page
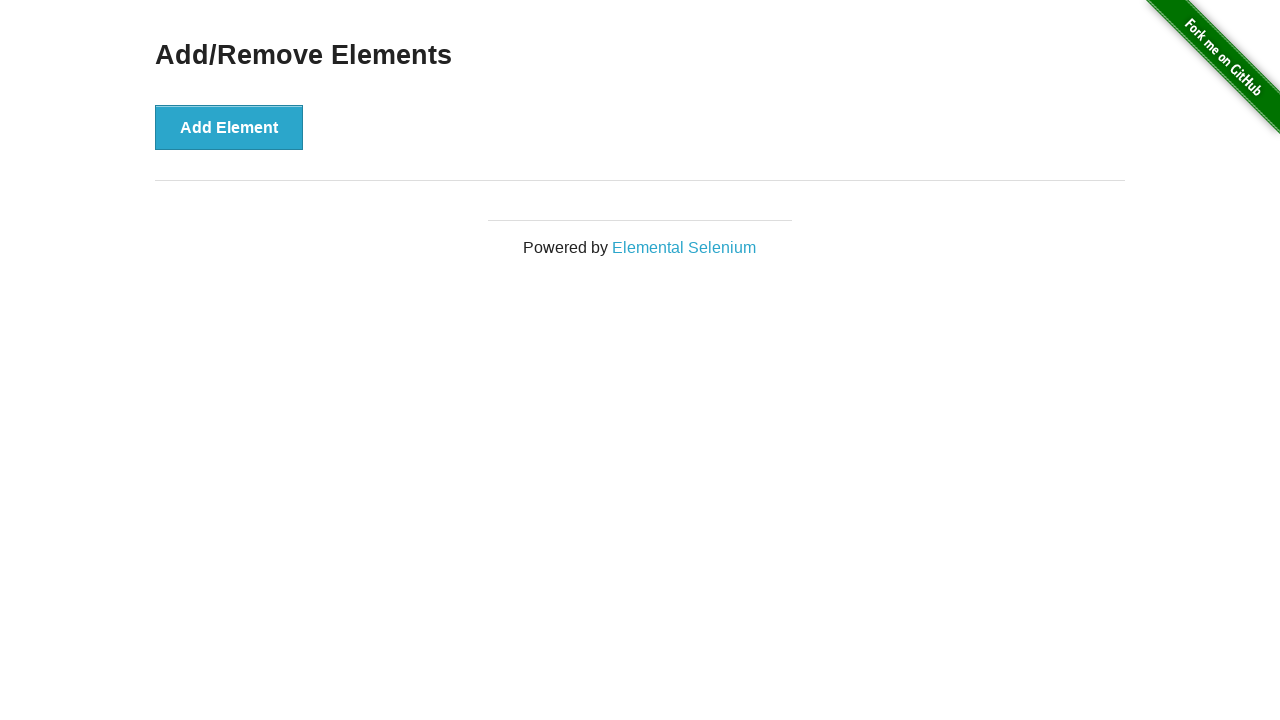

Clicked Add Element button (first time) at (229, 127) on button[onclick='addElement()']
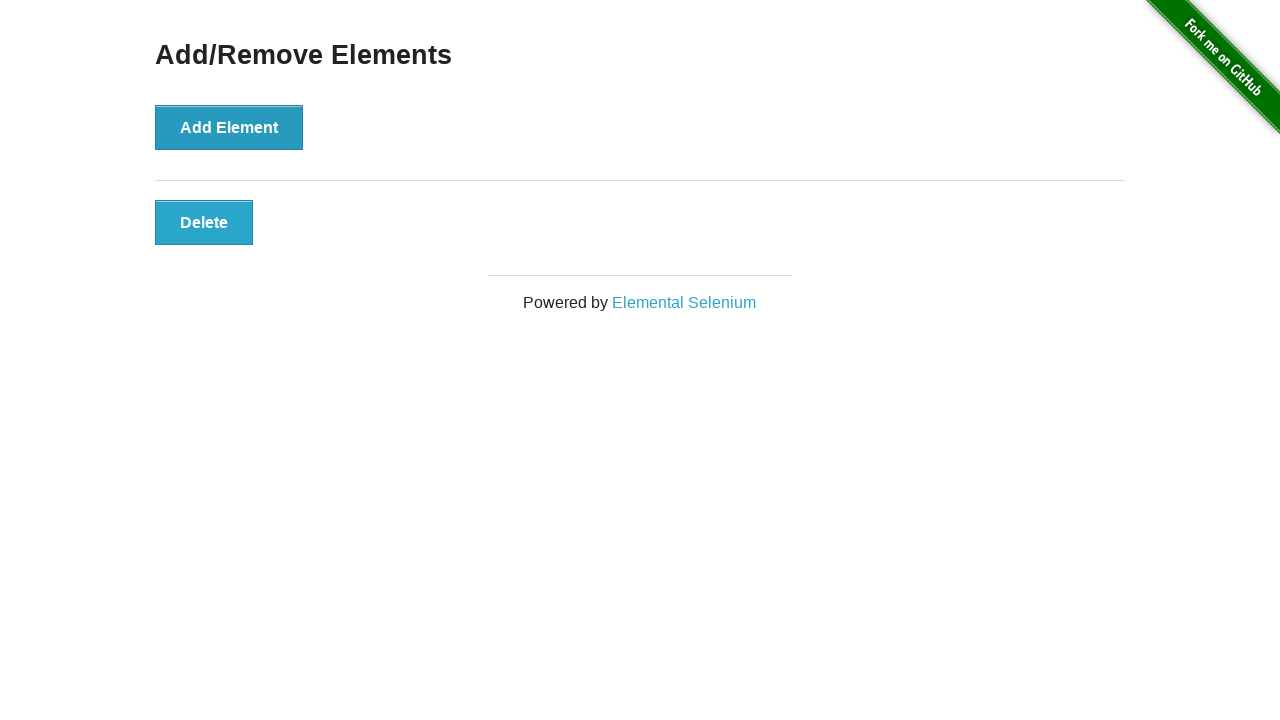

Clicked Add Element button (second time) at (229, 127) on button[onclick='addElement()']
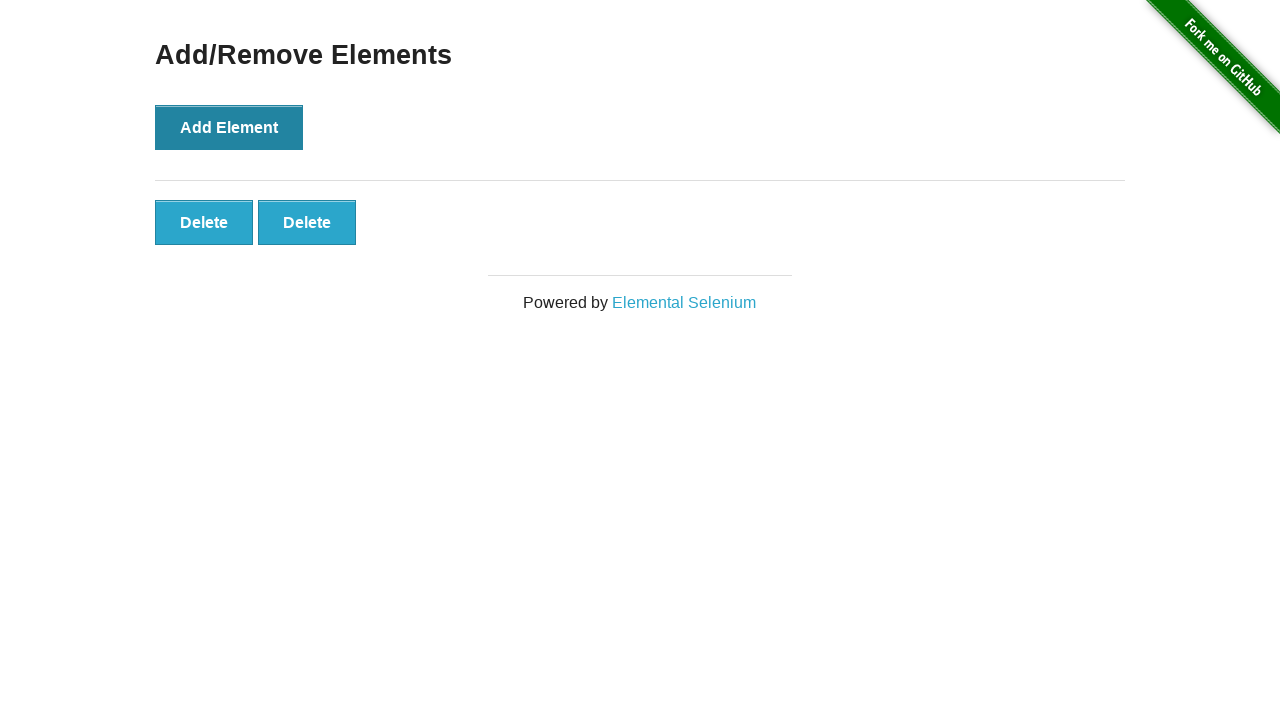

Clicked Delete button to remove one element at (204, 222) on button.added-manually
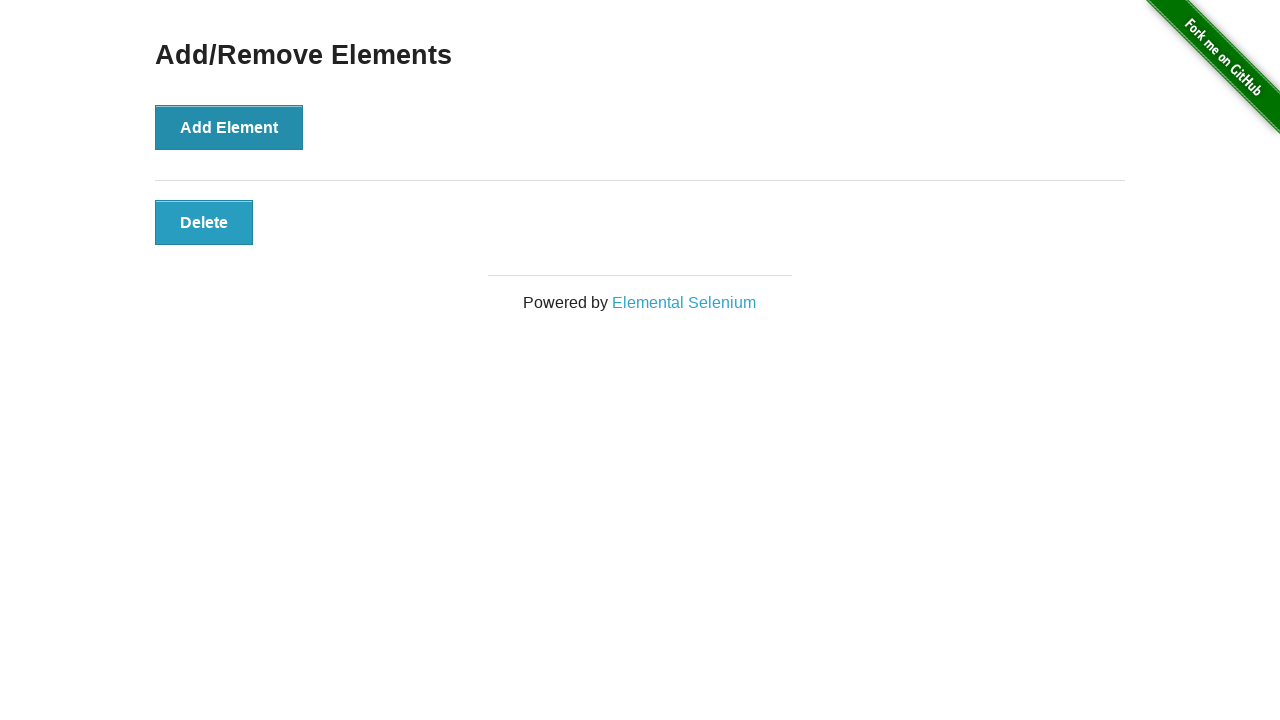

Navigated back to main page
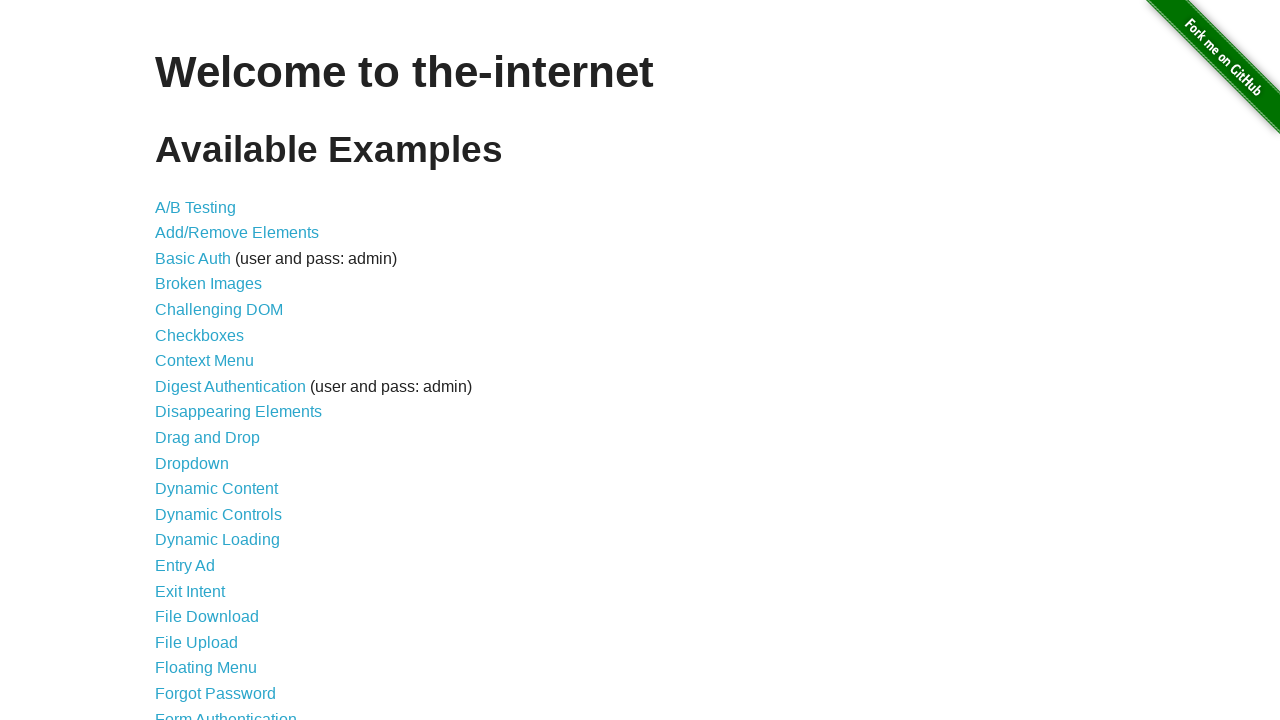

Clicked on Checkboxes link at (200, 335) on xpath=//a[text()='Checkboxes']
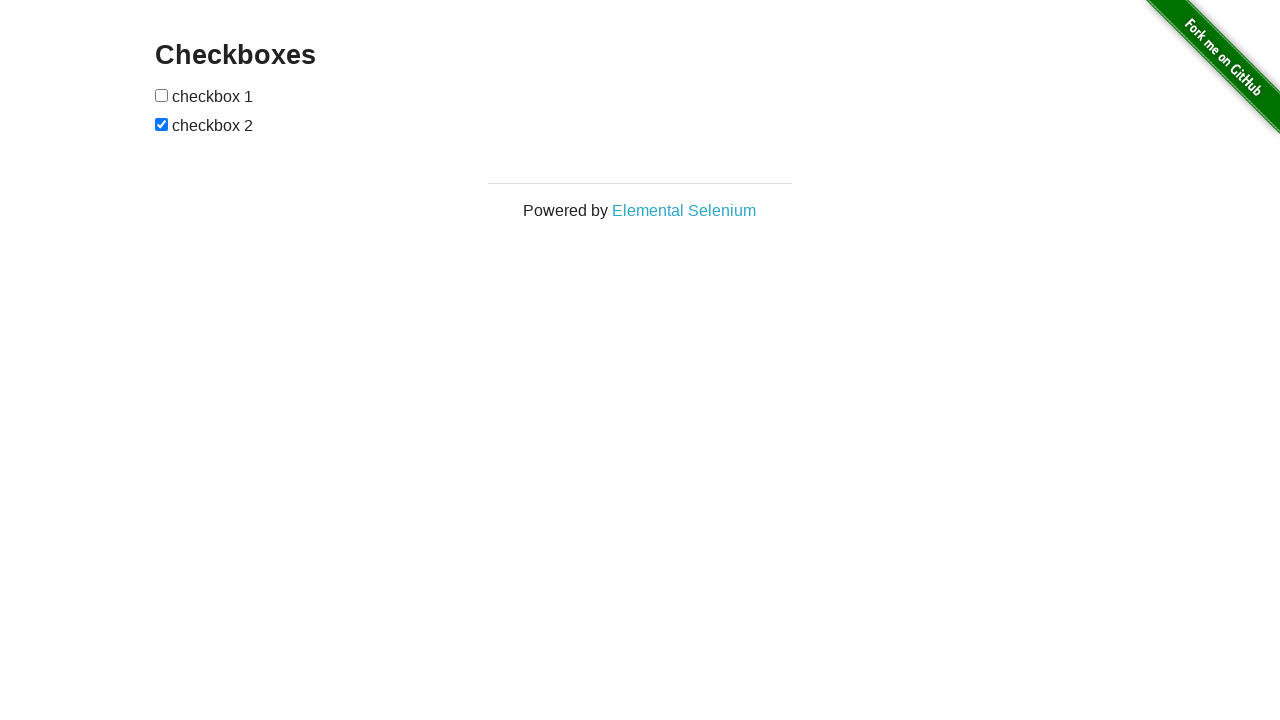

Toggled first checkbox at (162, 95) on #checkboxes input:nth-child(1)
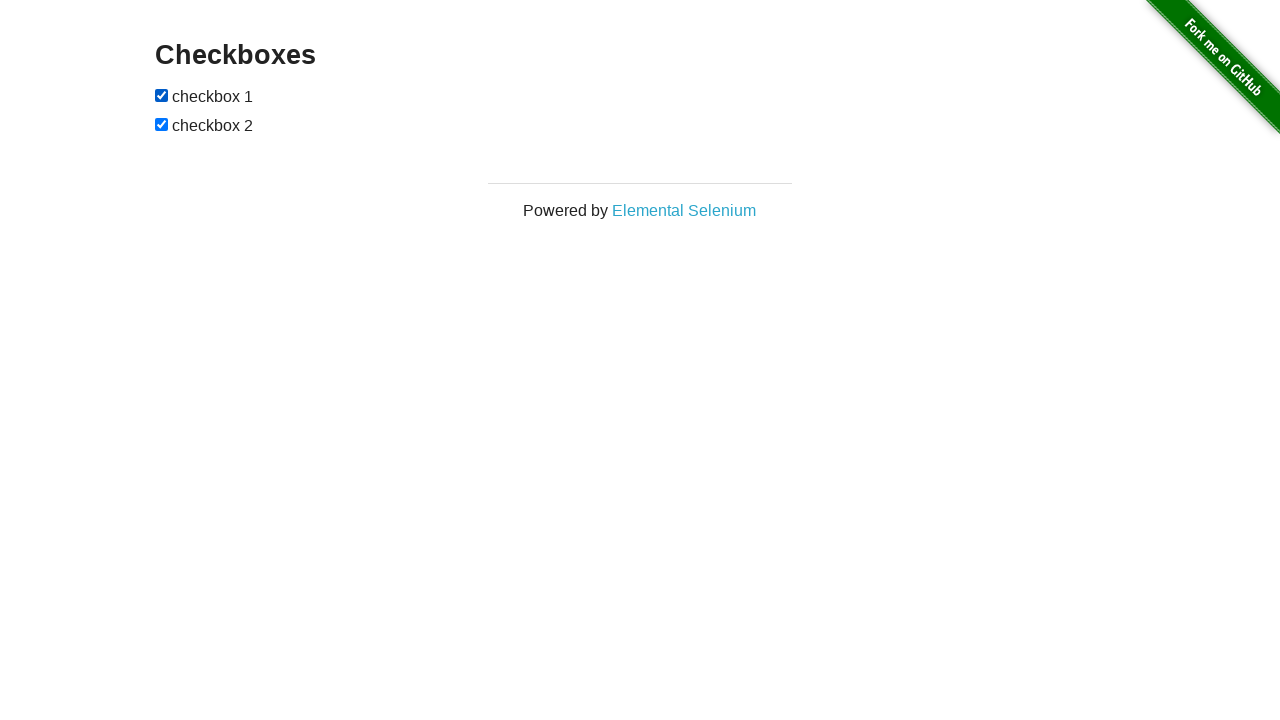

Toggled second checkbox at (162, 124) on #checkboxes input:nth-child(3)
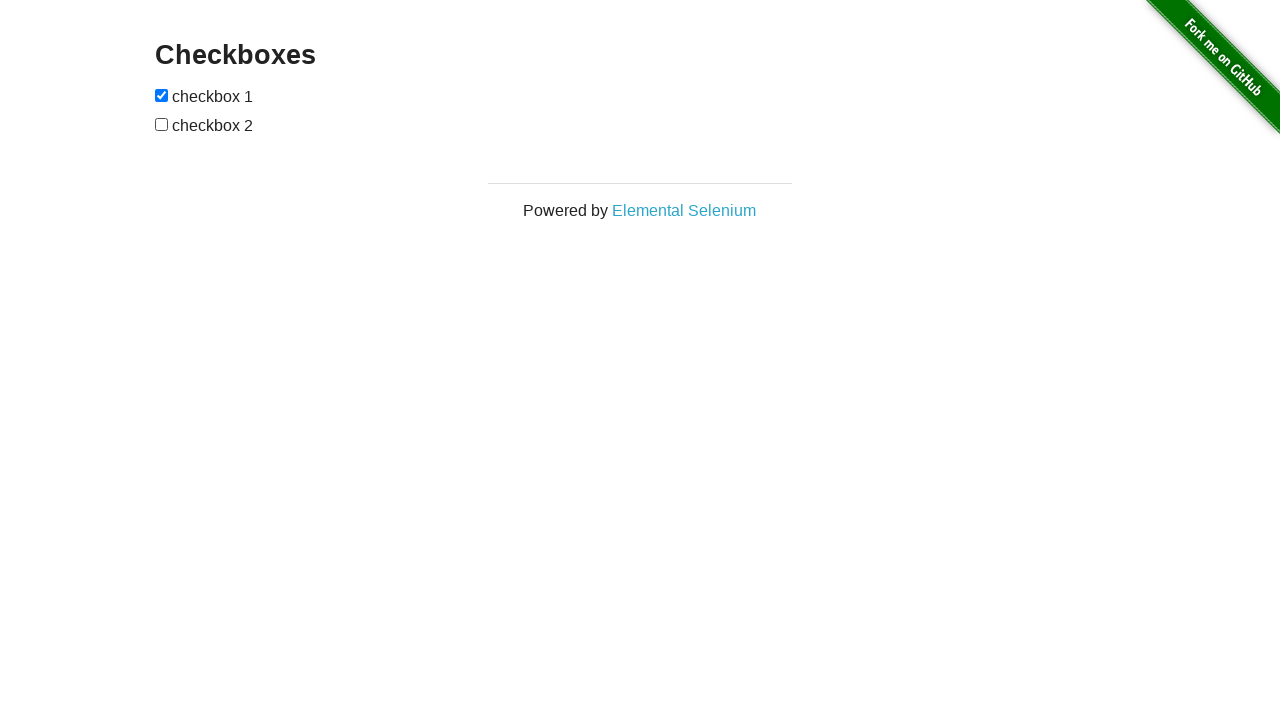

Navigated back to main page
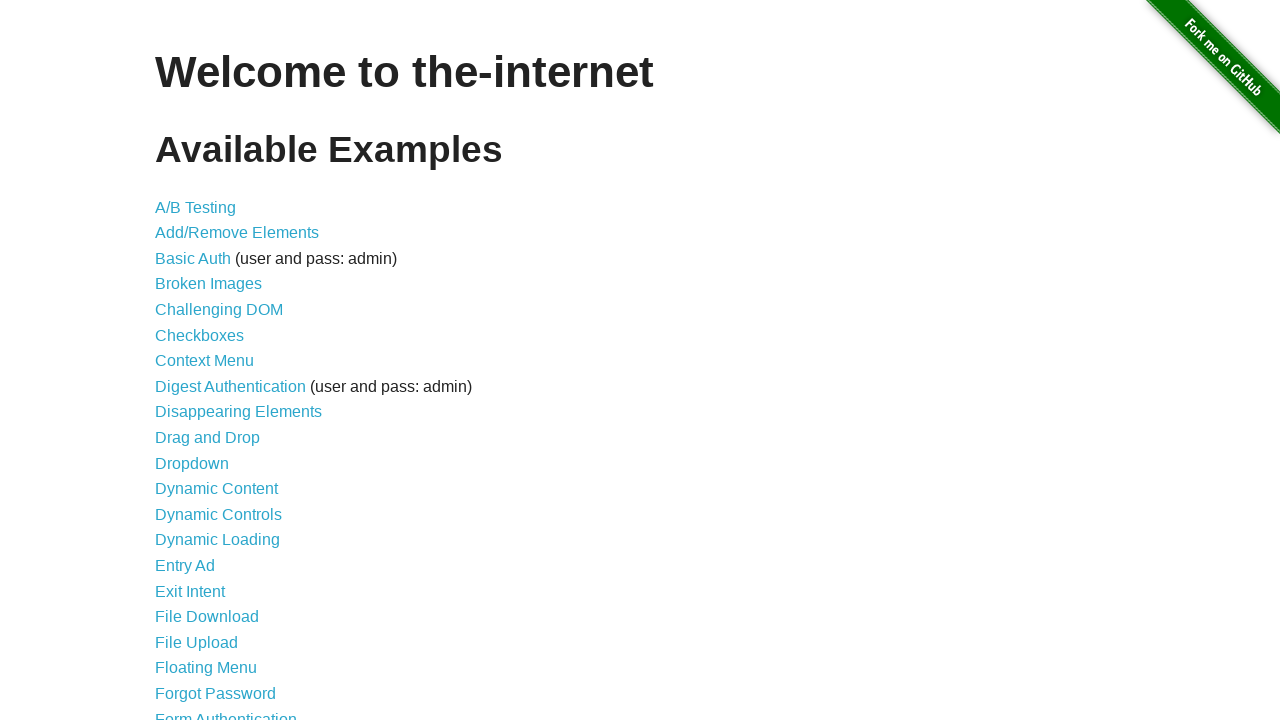

Clicked on Context Menu link at (204, 361) on xpath=//a[text()='Context Menu']
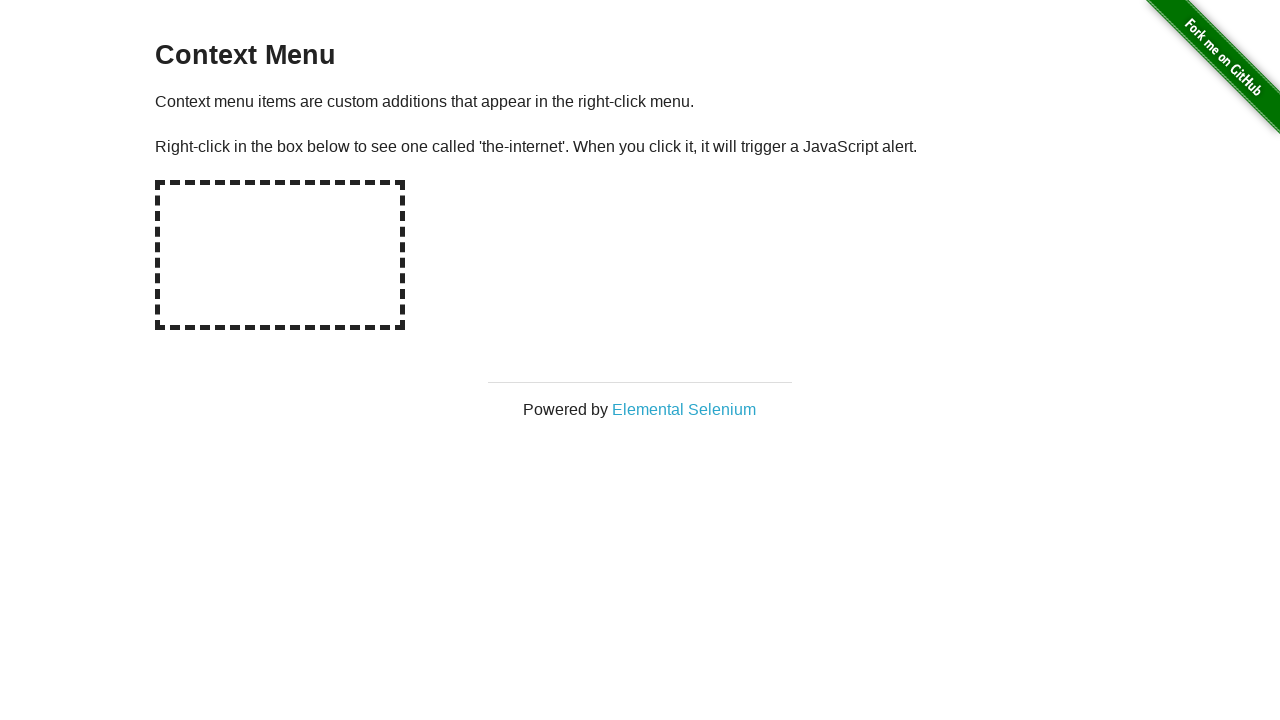

Clicked on the context menu hot-spot area at (280, 255) on #hot-spot
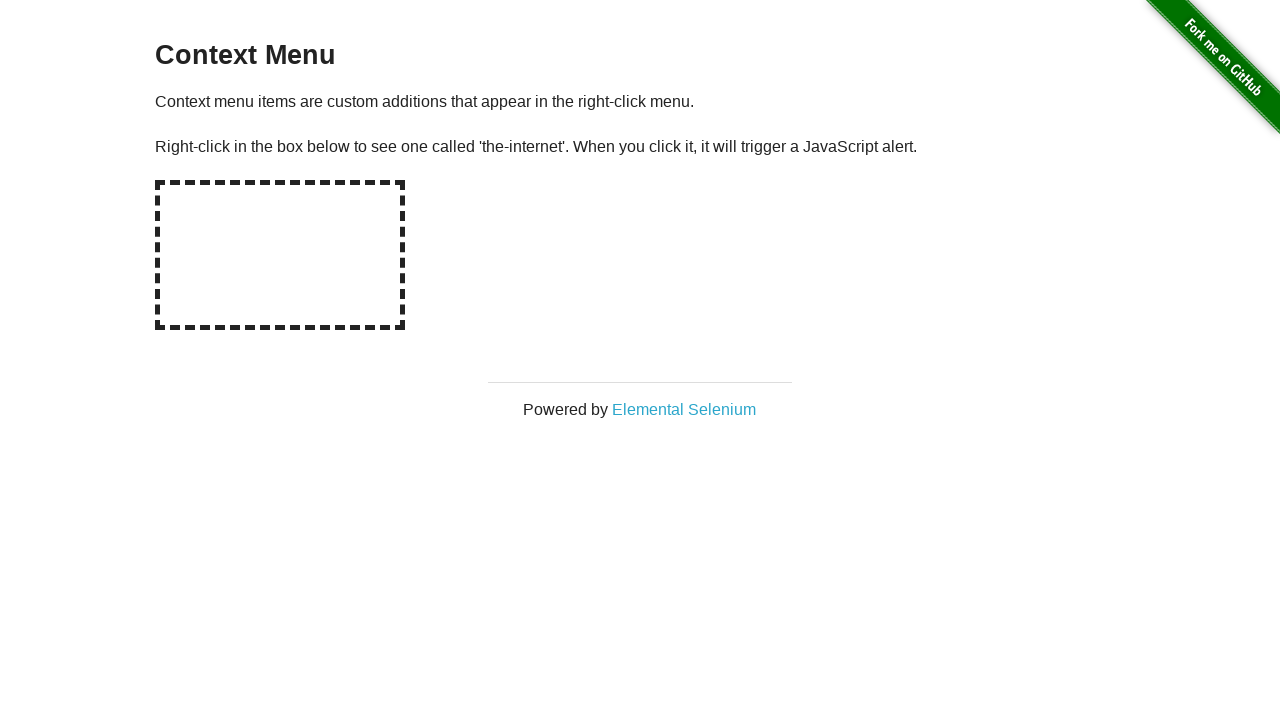

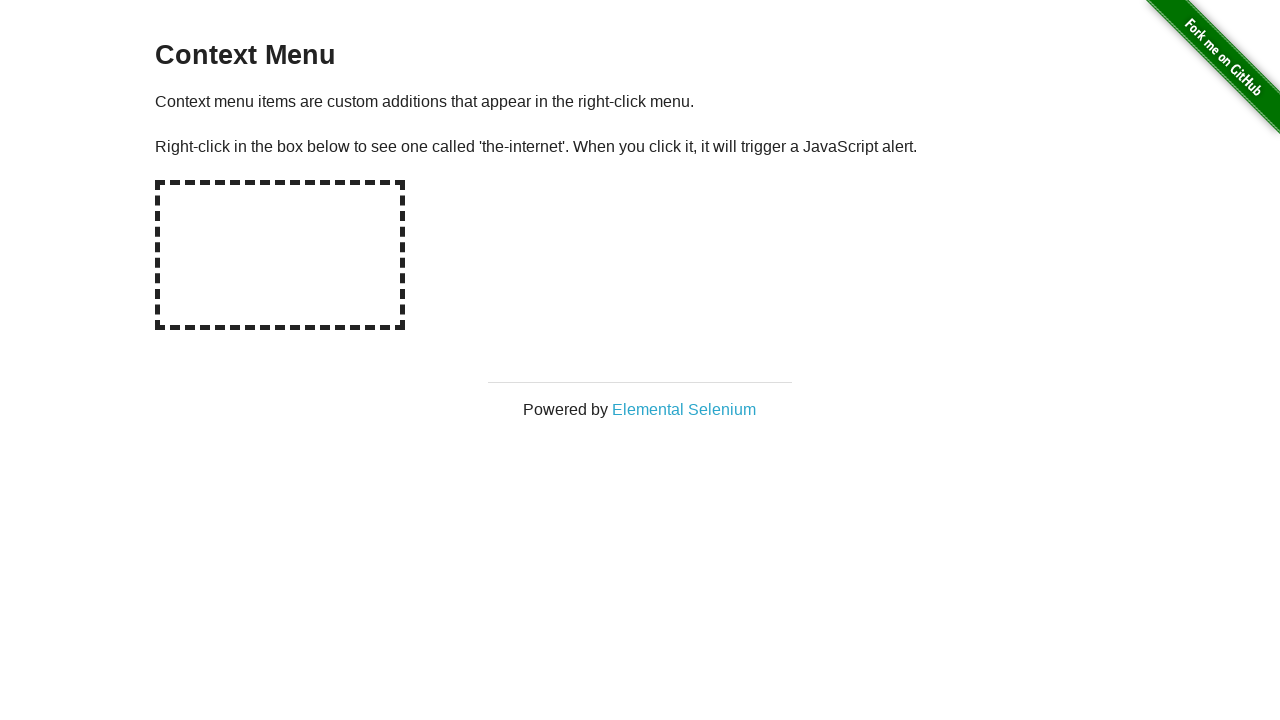